Tests clicking a "Forbidden" link on demoqa.com and verifies that the link response displays a 403 Forbidden status message

Starting URL: https://demoqa.com/links

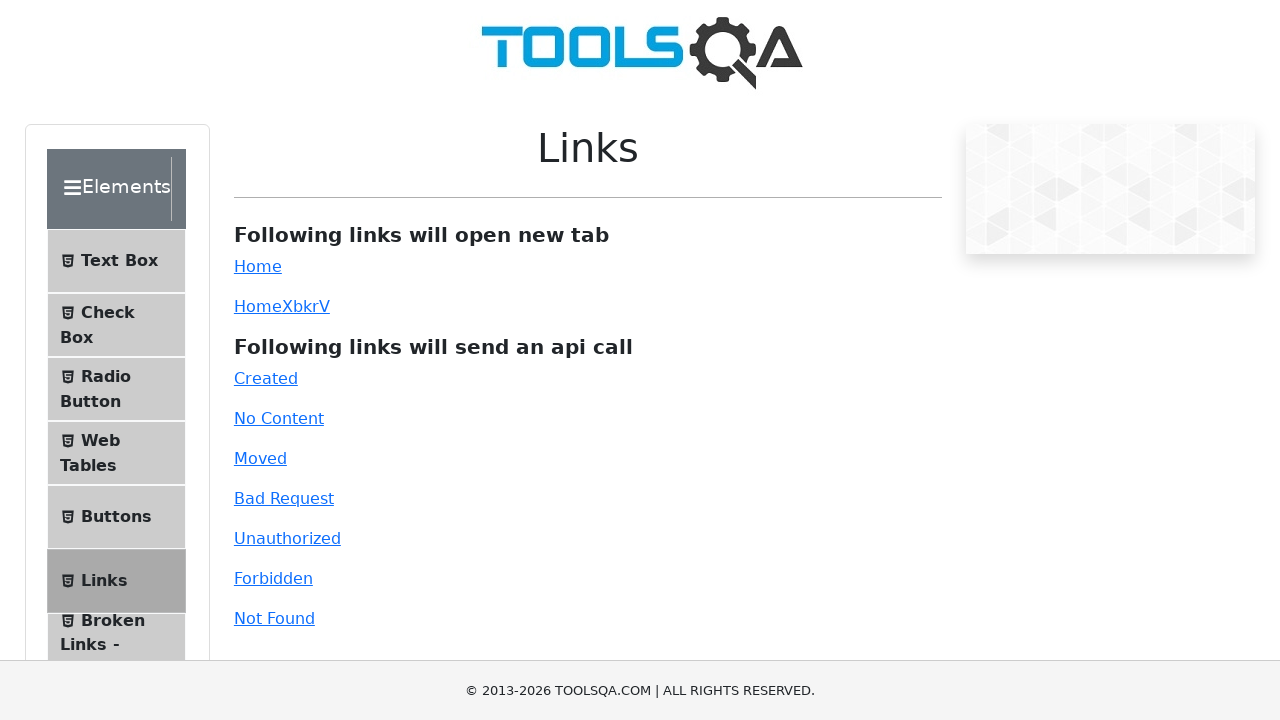

Removed fixed banner element that may obstruct clicks
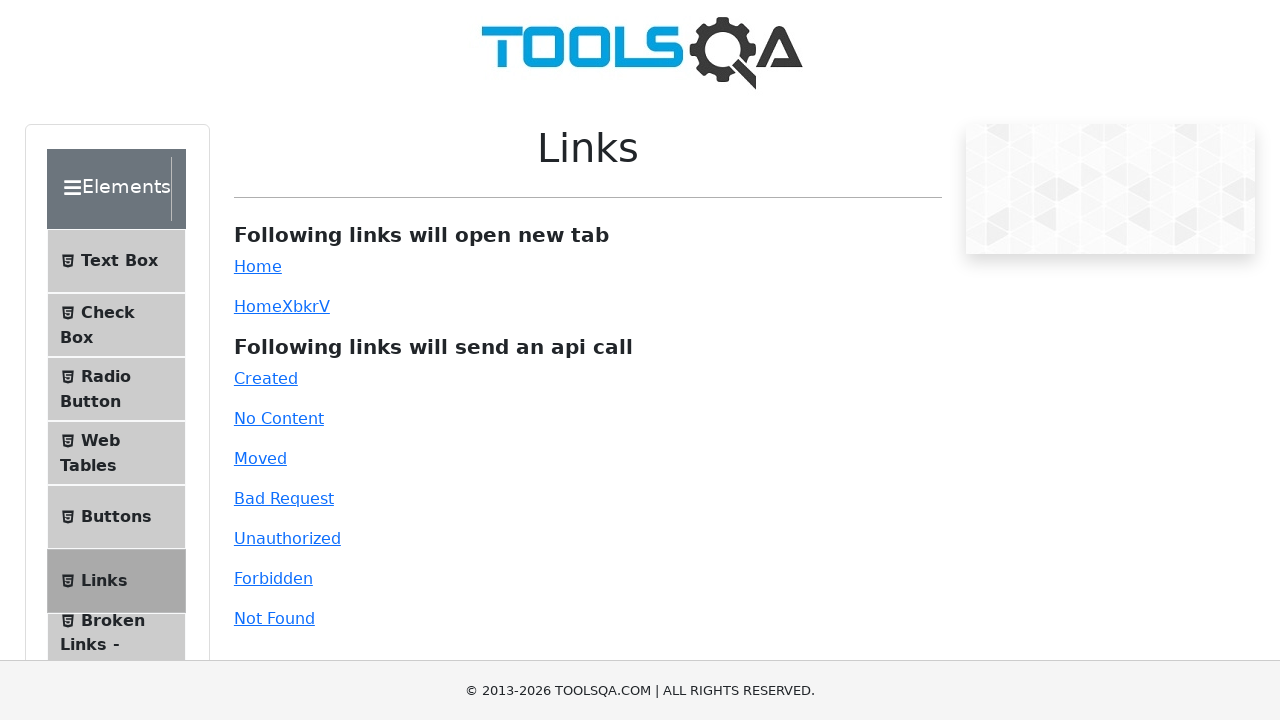

Scrolled down 400px to make Forbidden link visible
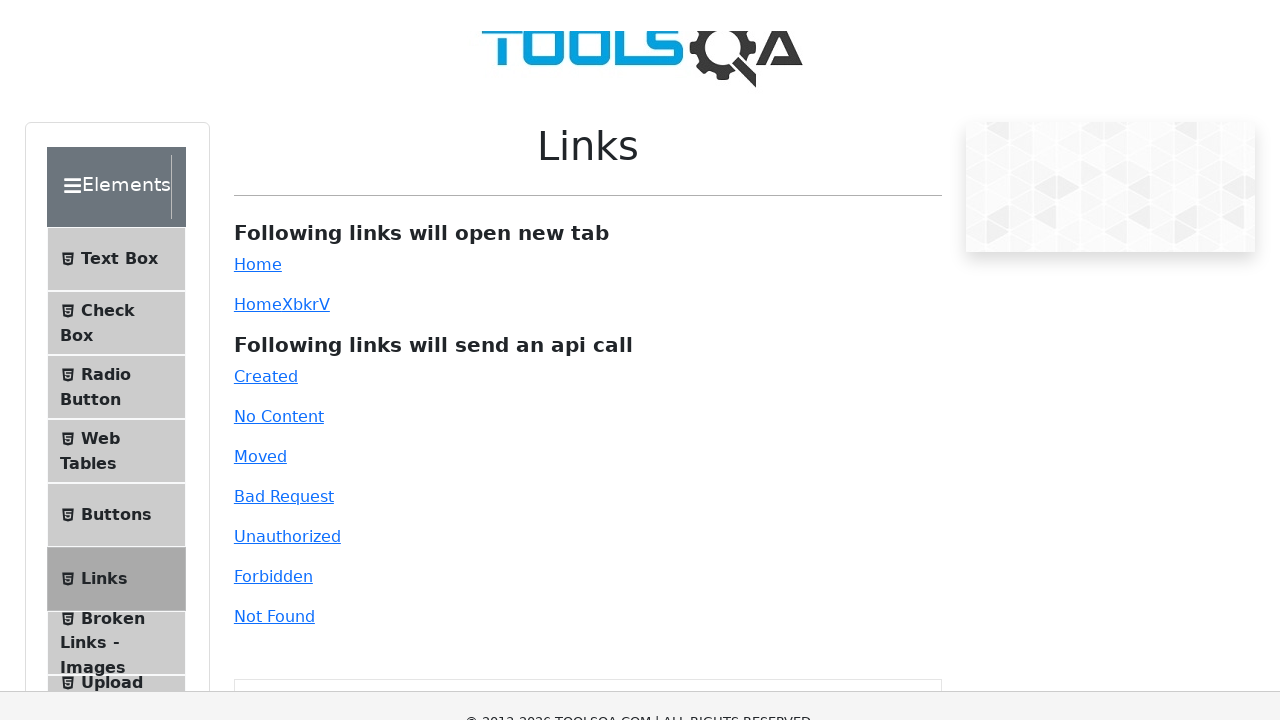

Clicked the Forbidden link at (273, 178) on text=Forbidden
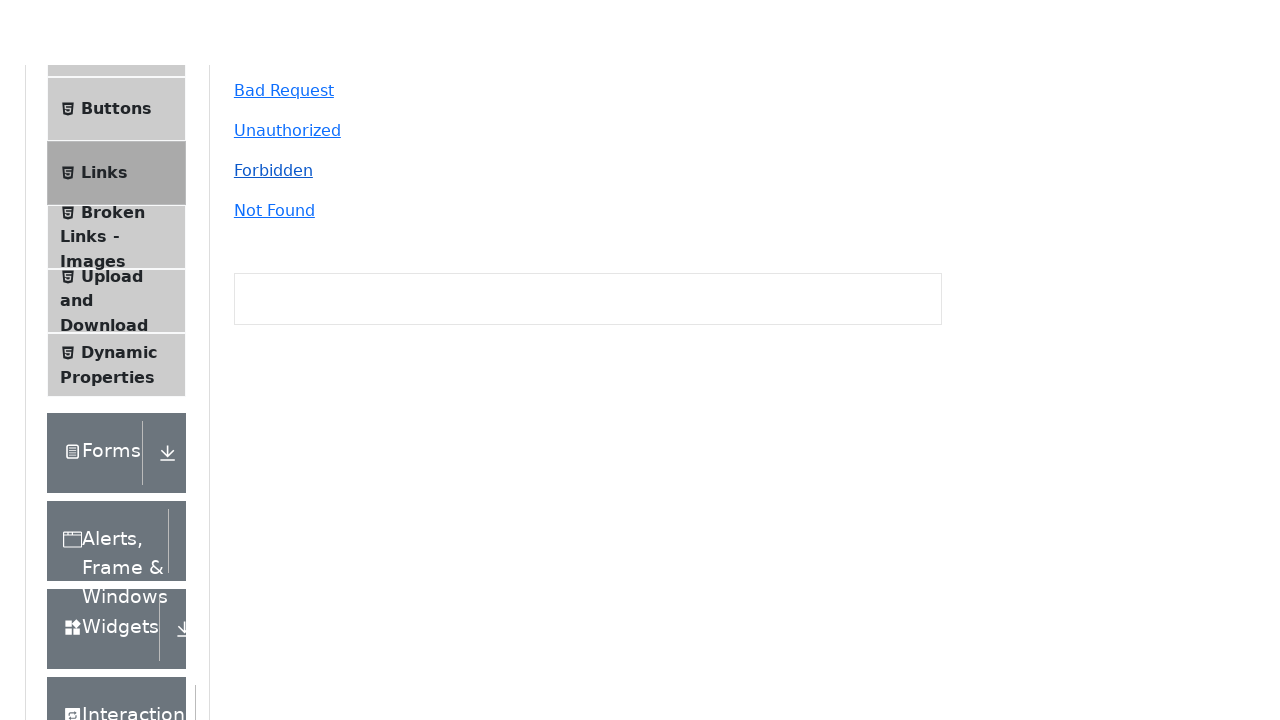

Link response element loaded
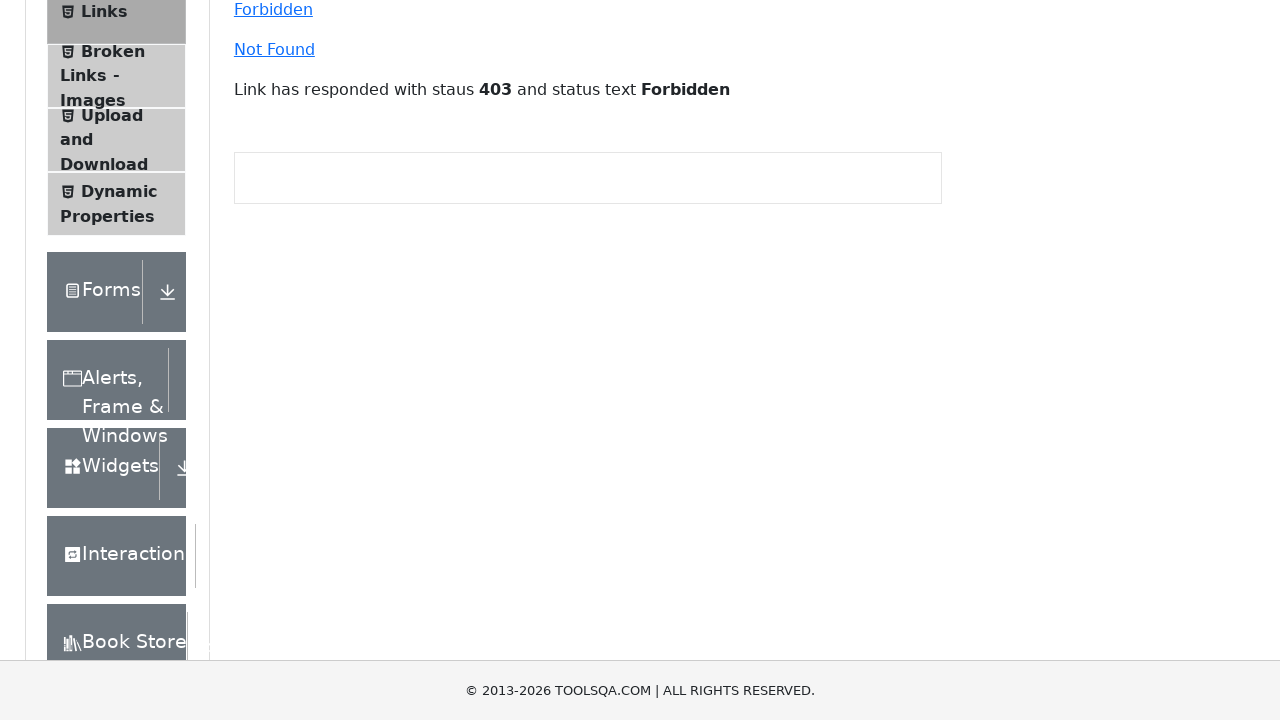

Link response element is visible
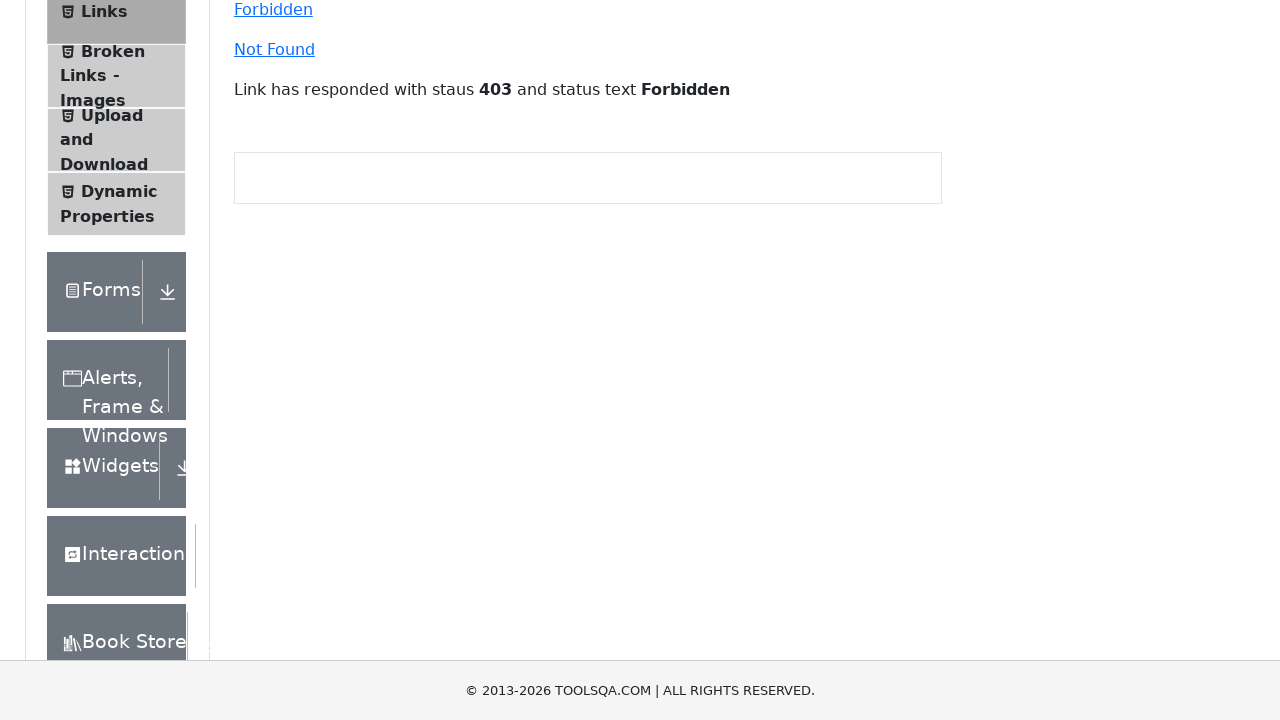

Retrieved link response text content
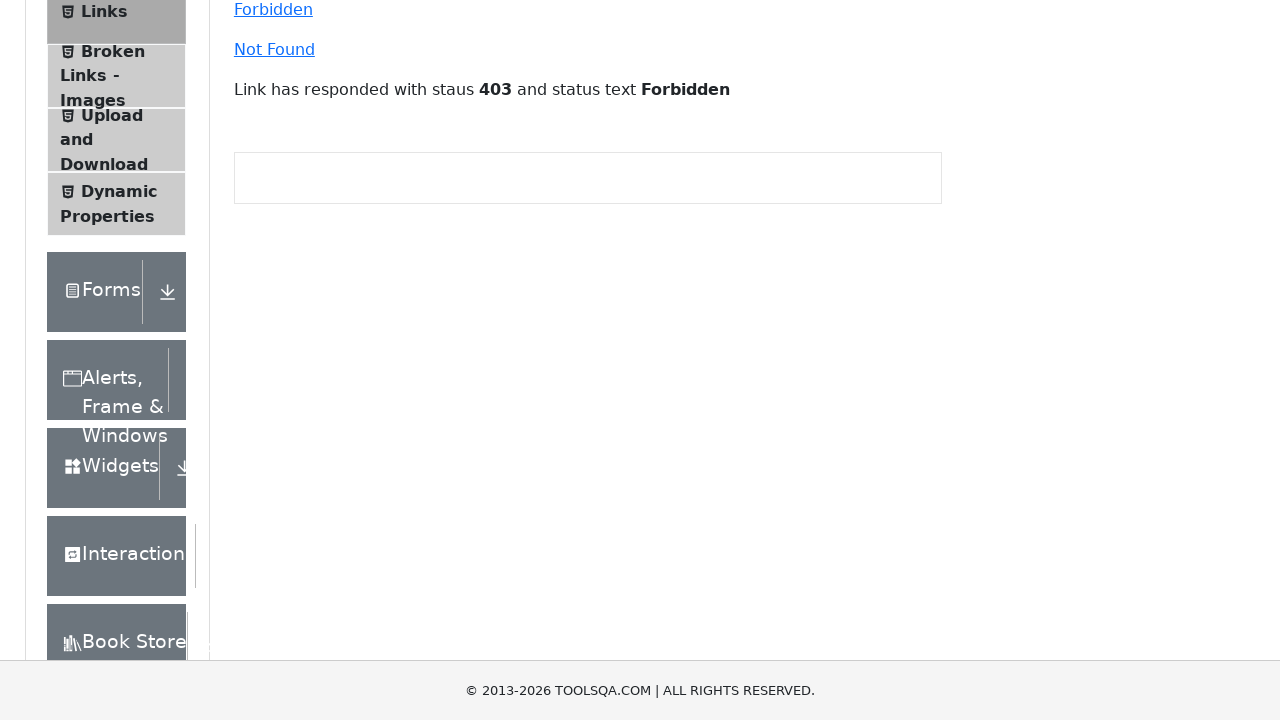

Verified response contains 403 Forbidden status message
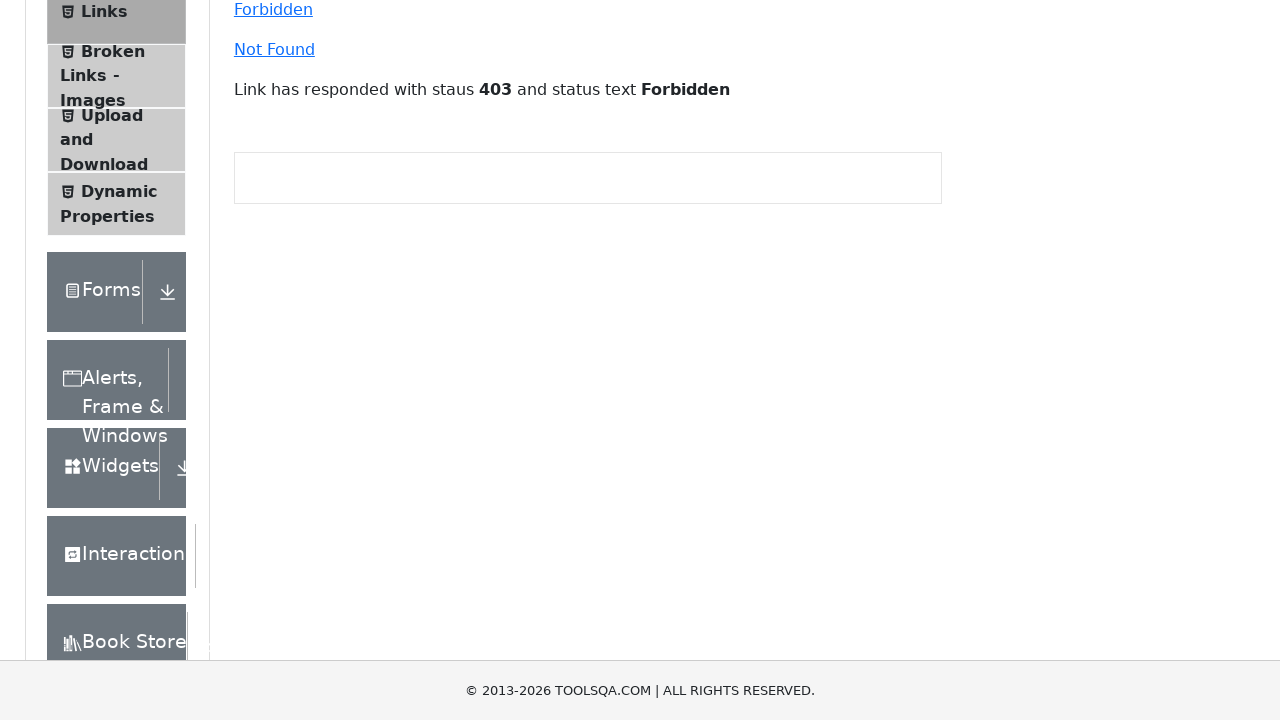

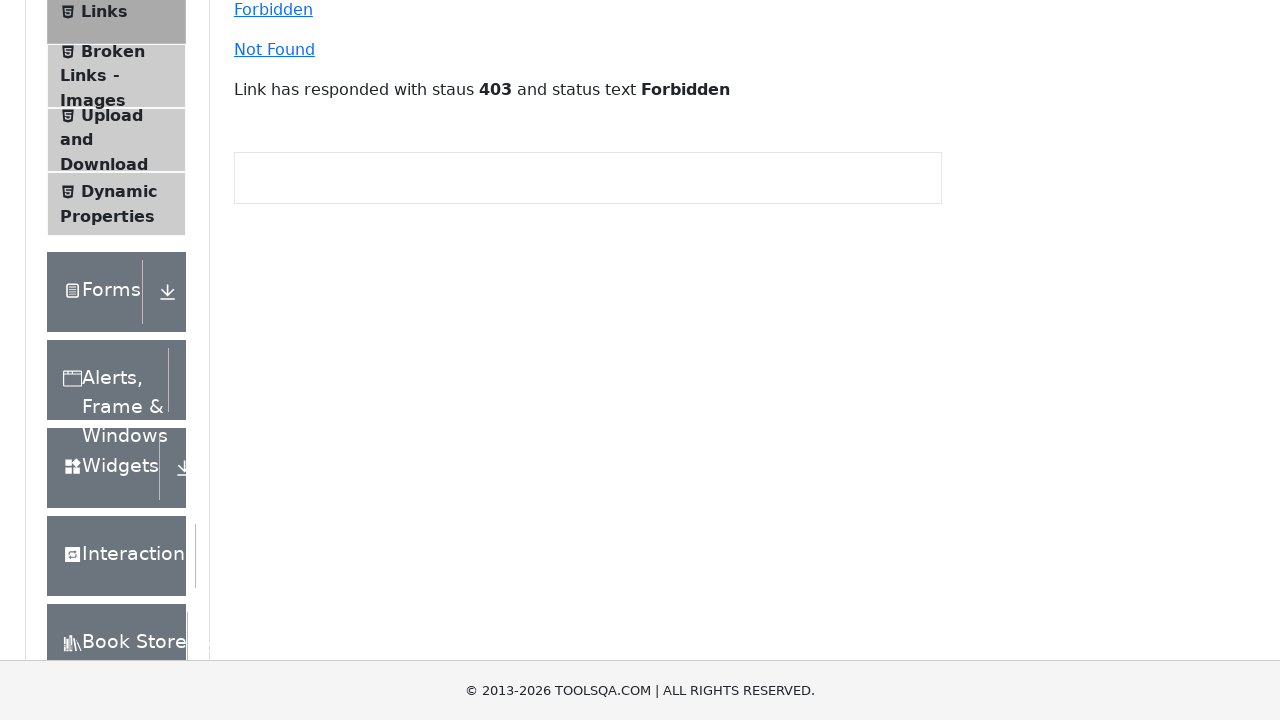